Clicks the "Get started" link on the Playwright homepage and verifies the Installation heading is visible

Starting URL: https://playwright.dev/

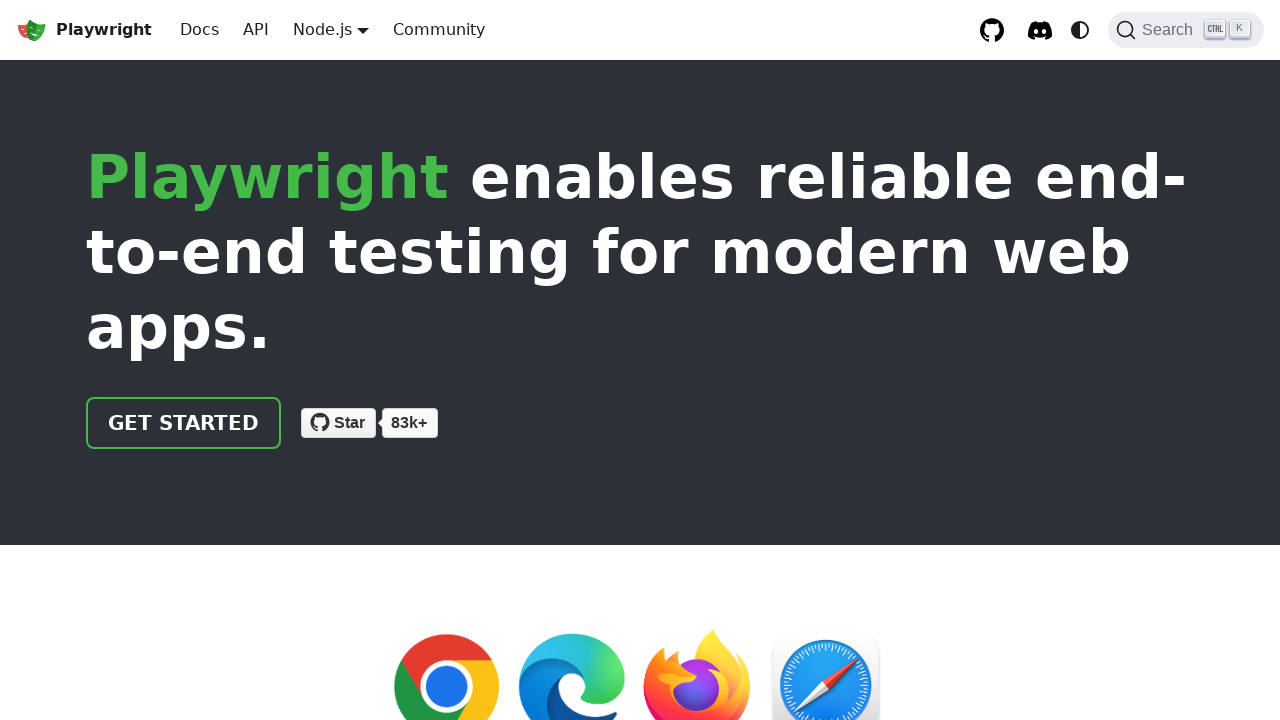

Clicked the 'Get started' link on Playwright homepage at (184, 423) on internal:role=link[name="Get started"i]
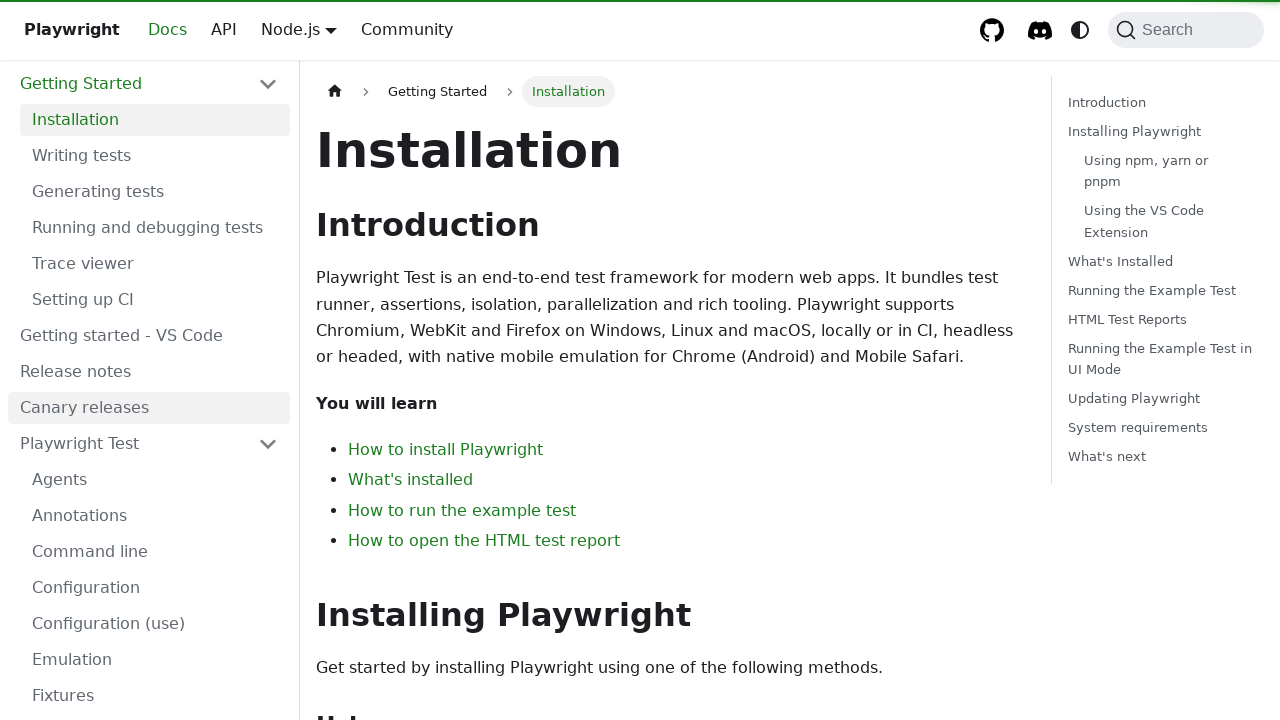

Verified that the Installation heading is visible
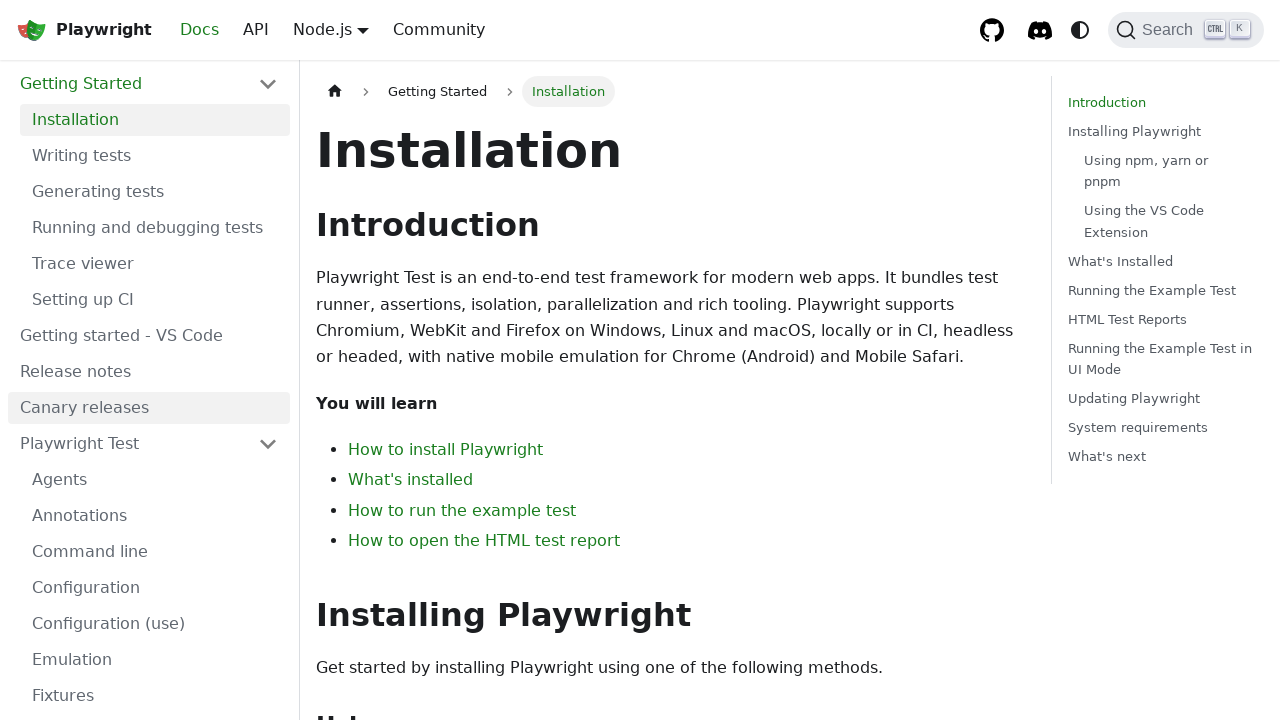

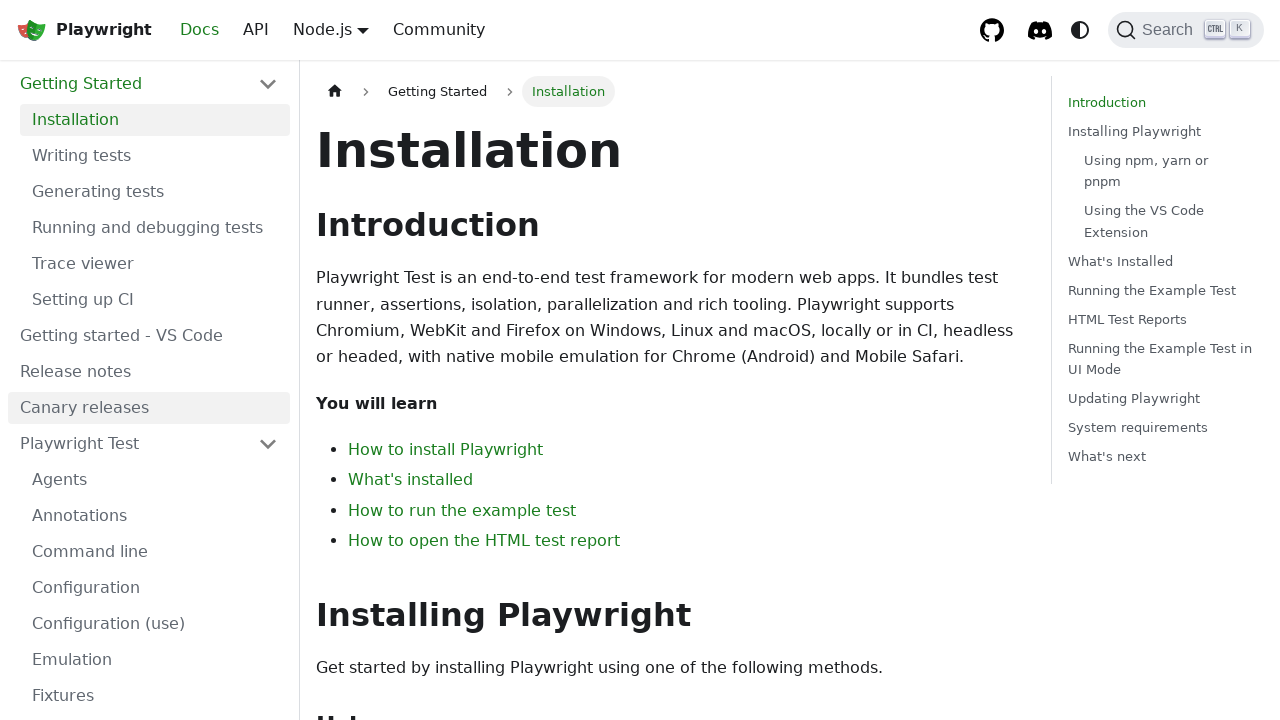